Tests mortgage calculator by entering a purchase price and calculating monthly payments

Starting URL: https://www.mlcalc.com

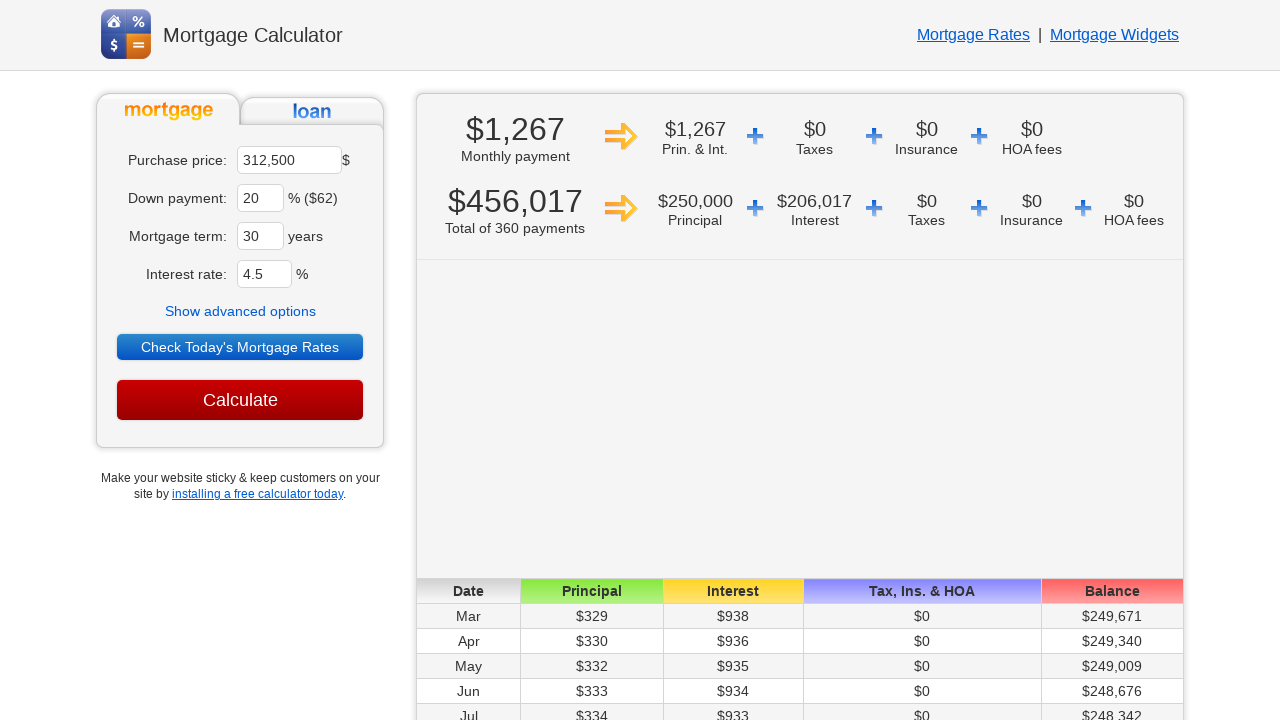

Cleared auto-populated purchase price field on input[name='ma']
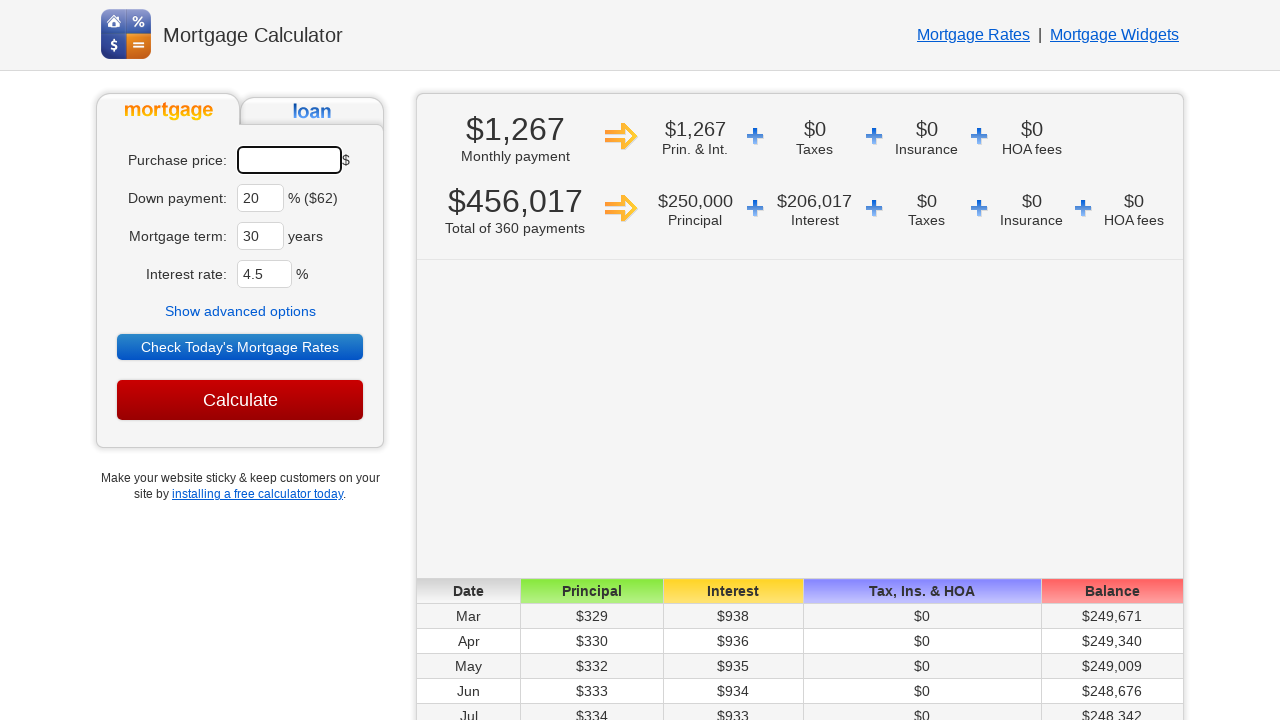

Entered purchase price of $250,000 on input[name='ma']
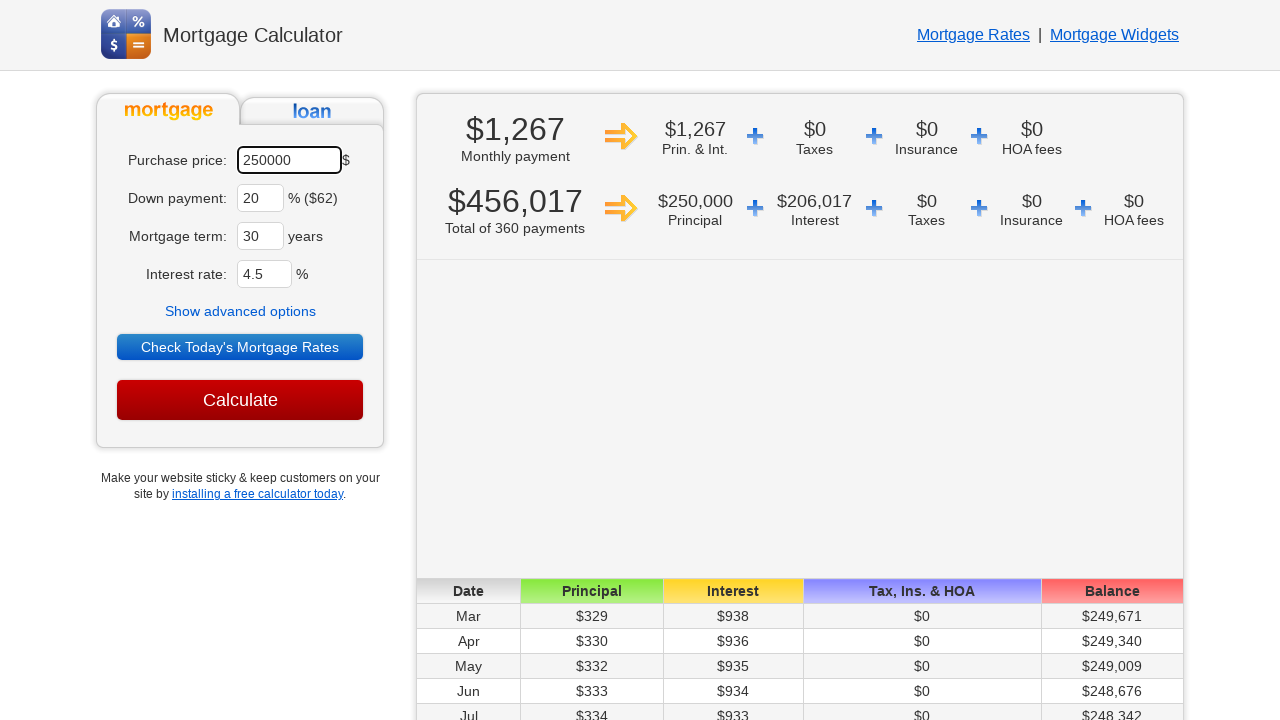

Clicked calculate button to compute monthly payments at (240, 400) on input[value='Calculate']
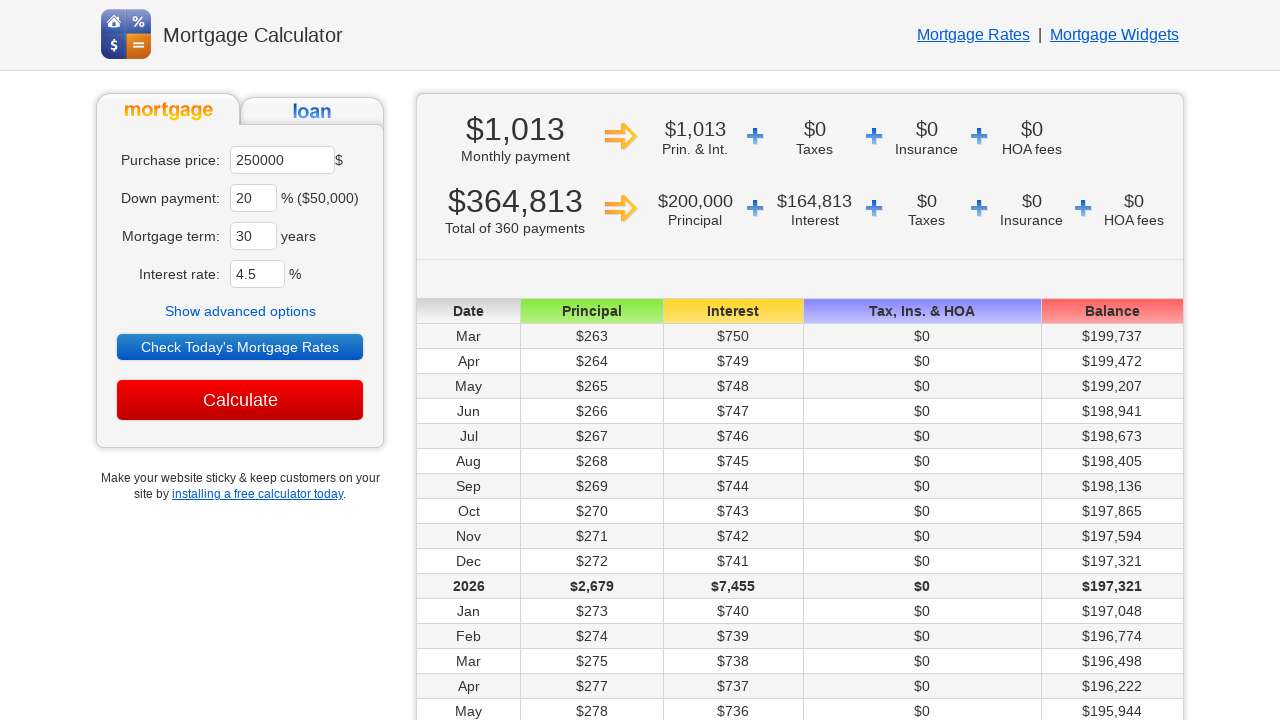

Results loaded and payment values are visible
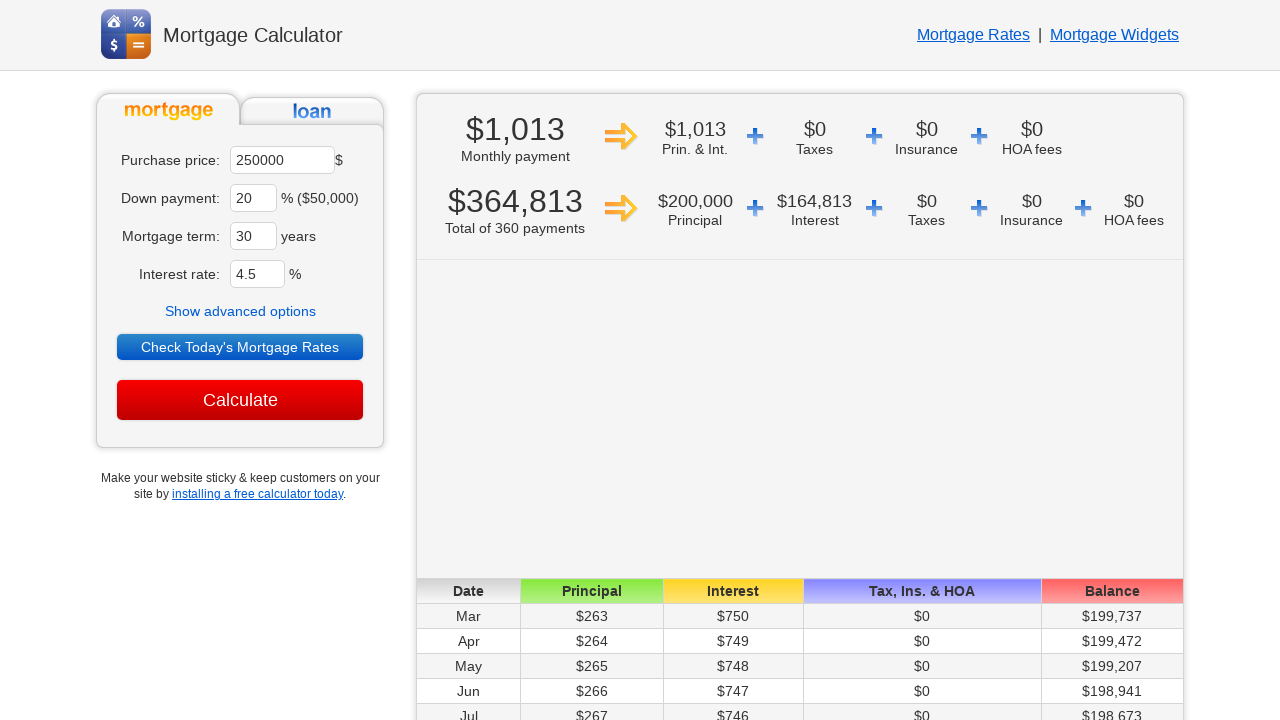

Captured monthly payment: $1,013
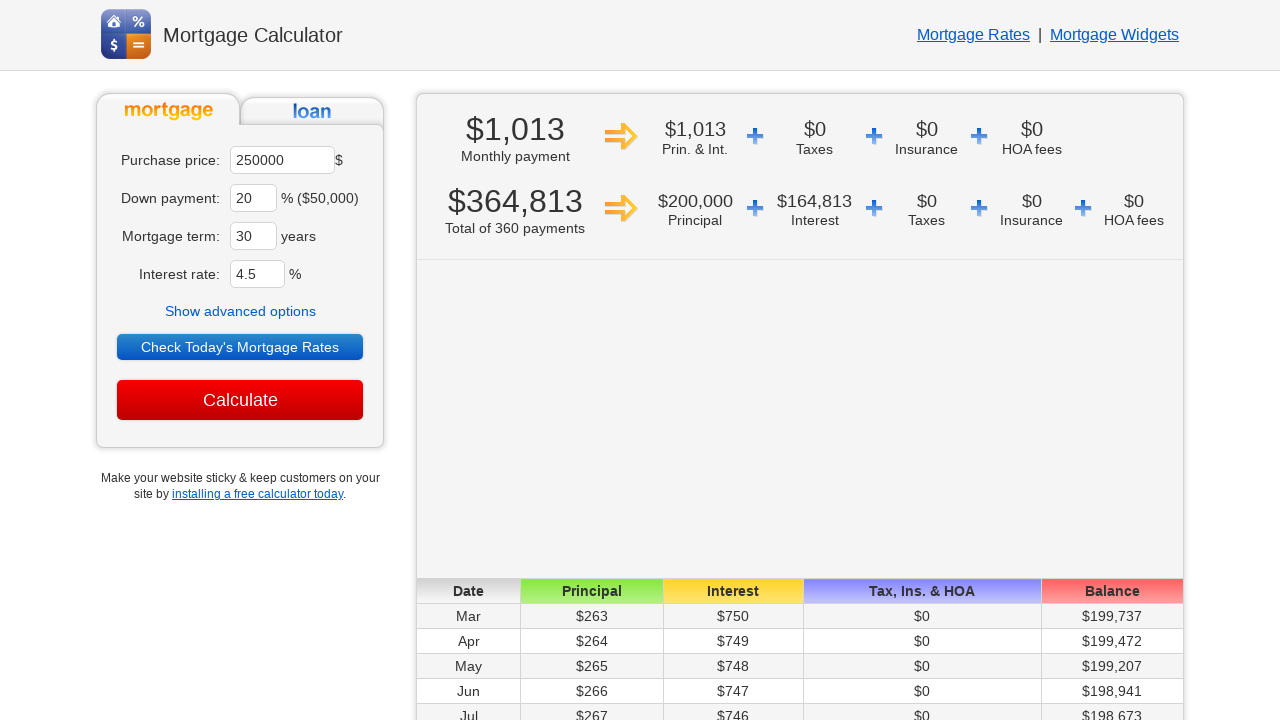

Captured total 360-payment: $364,813
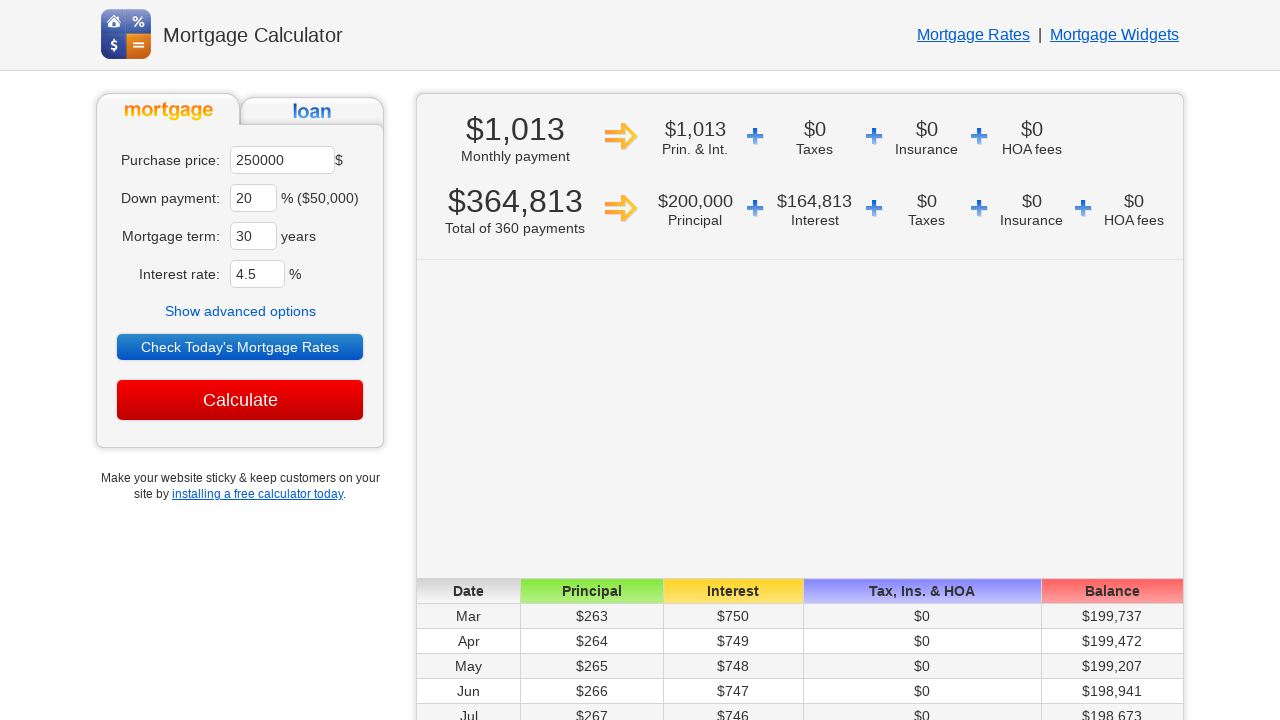

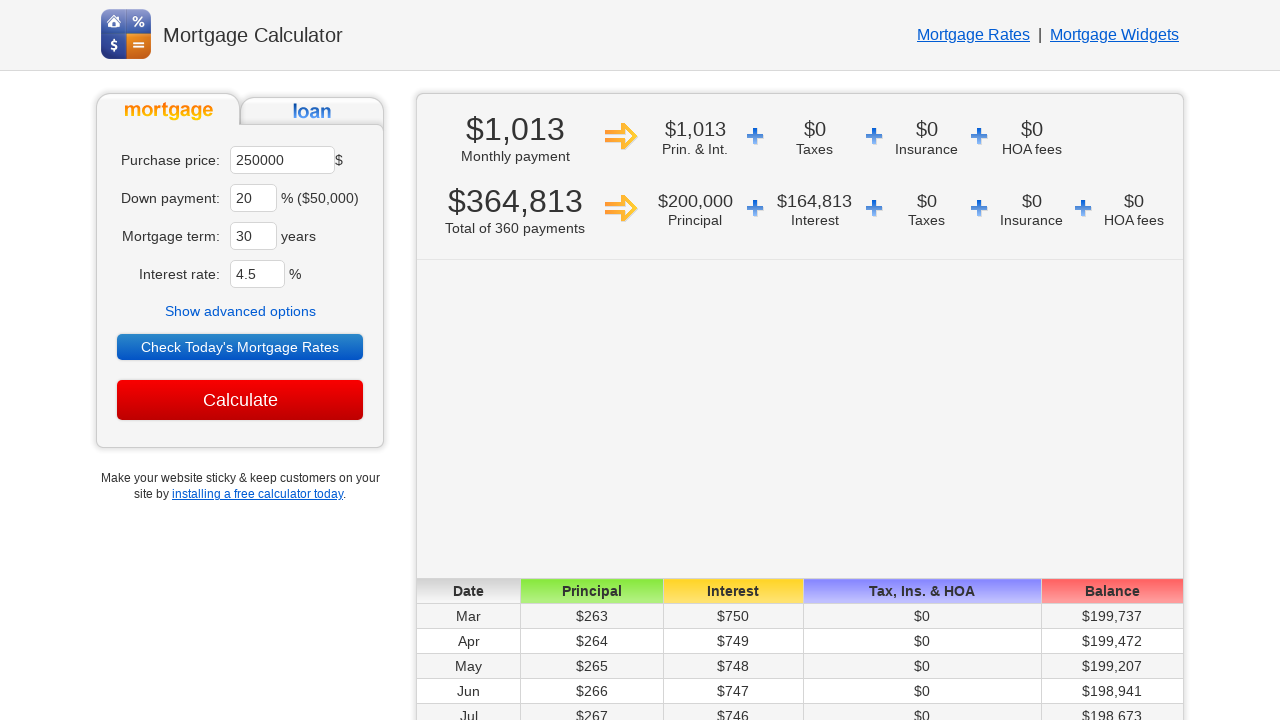